Tests footer navigation links by opening each link in a new tab and verifying that pages load correctly

Starting URL: https://rahulshettyacademy.com/AutomationPractice/

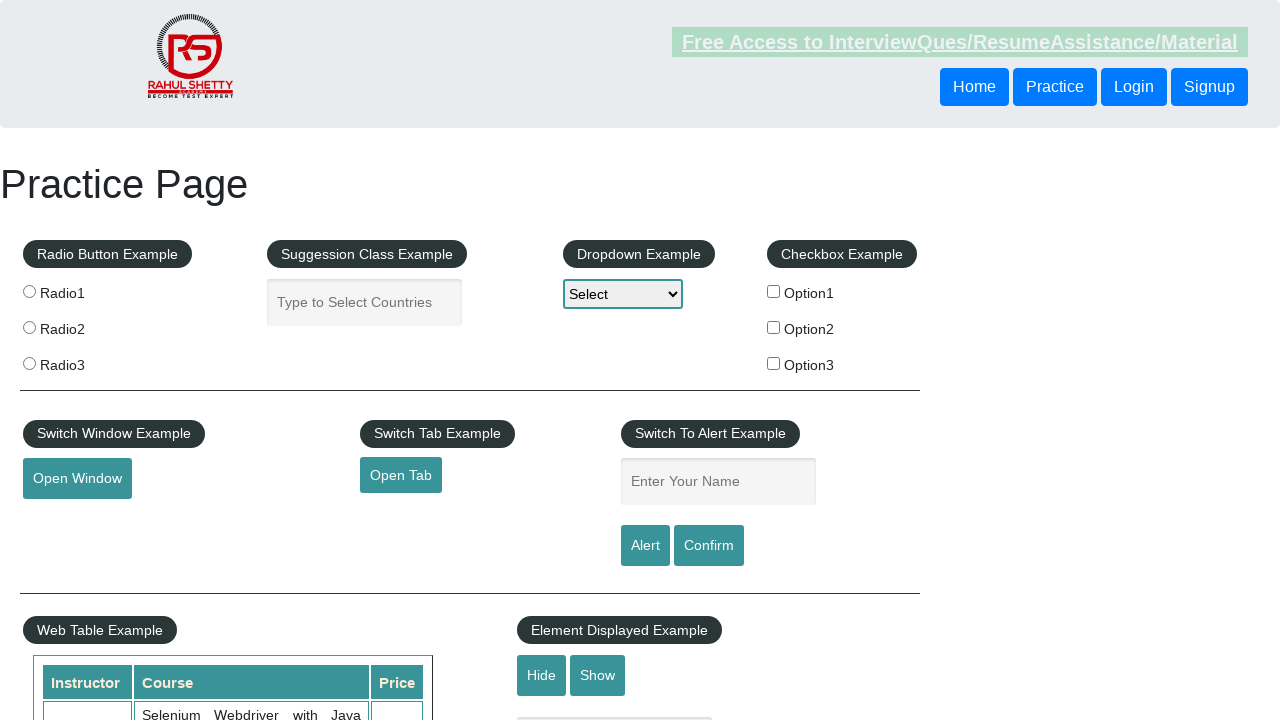

Counted total links on page
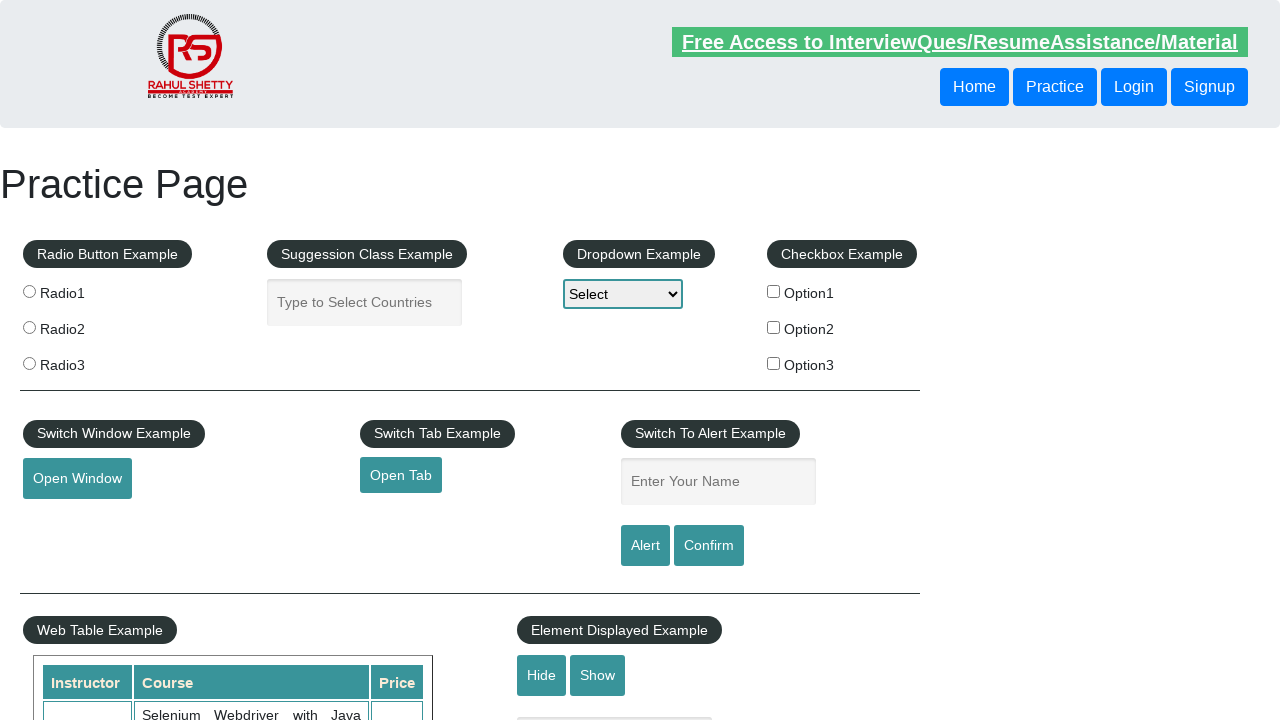

Located footer section with id 'gf-BIG'
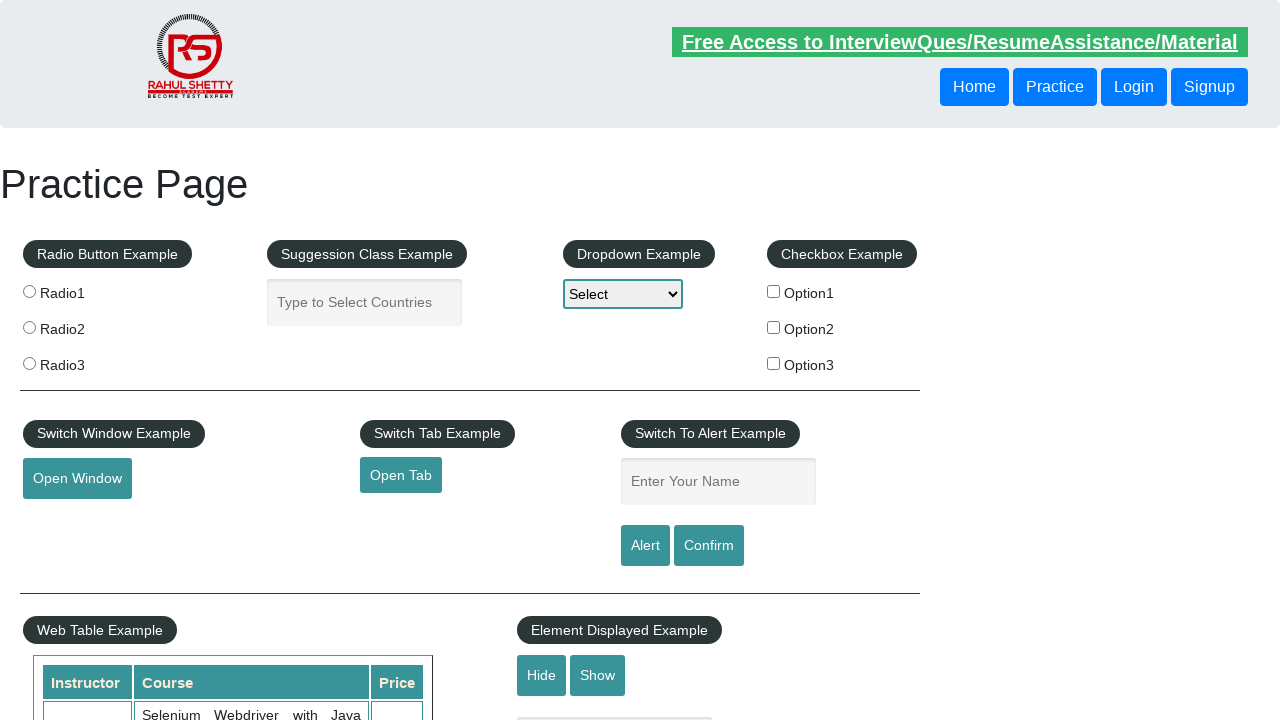

Counted links in footer section
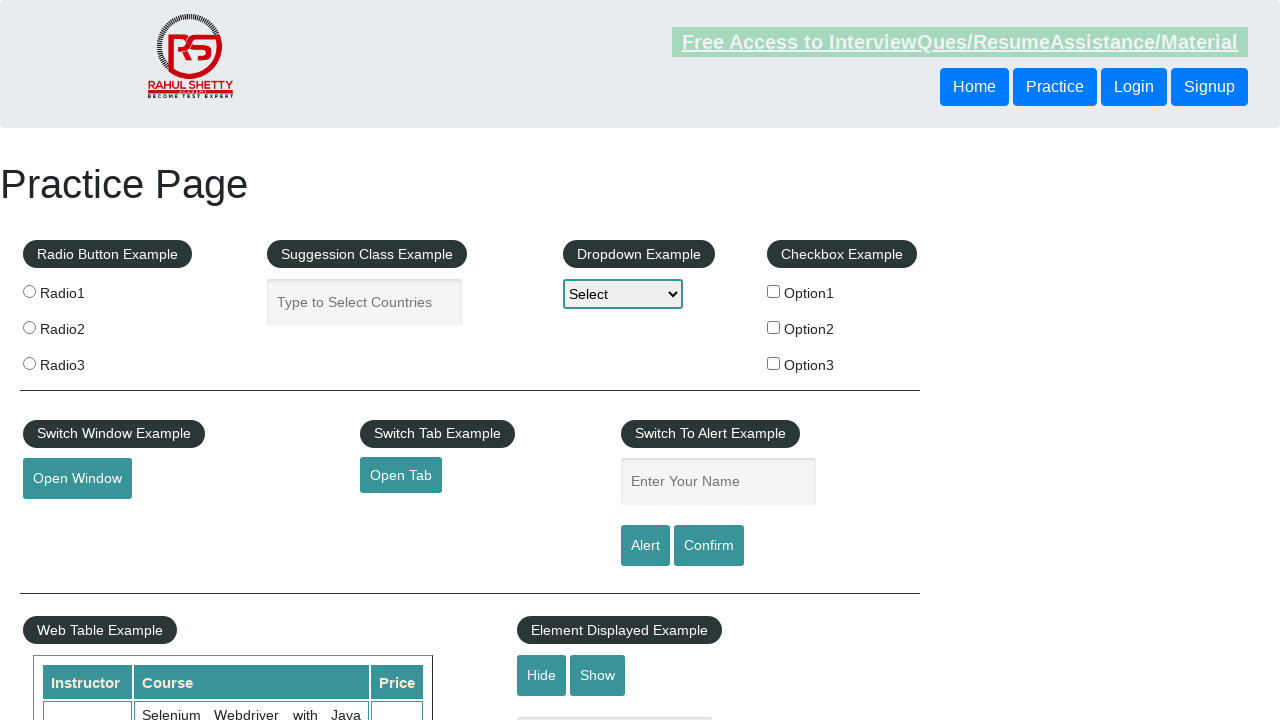

Located first footer column
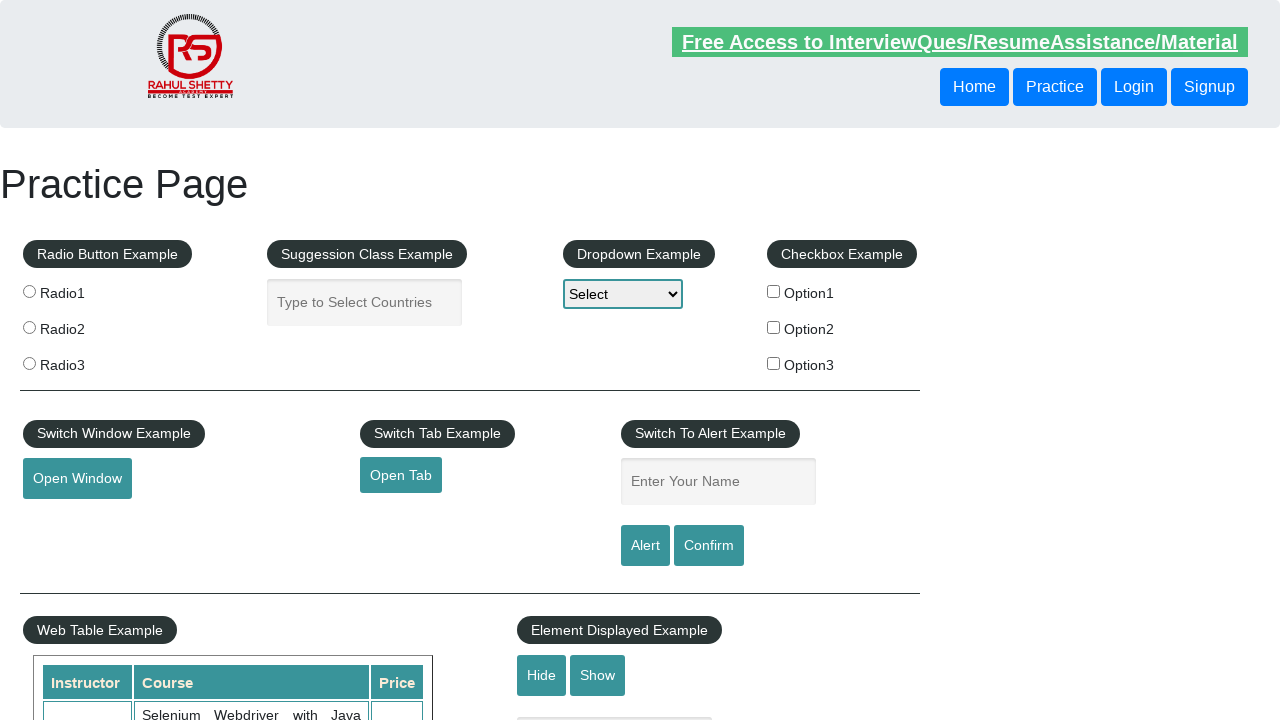

Counted links in first footer column
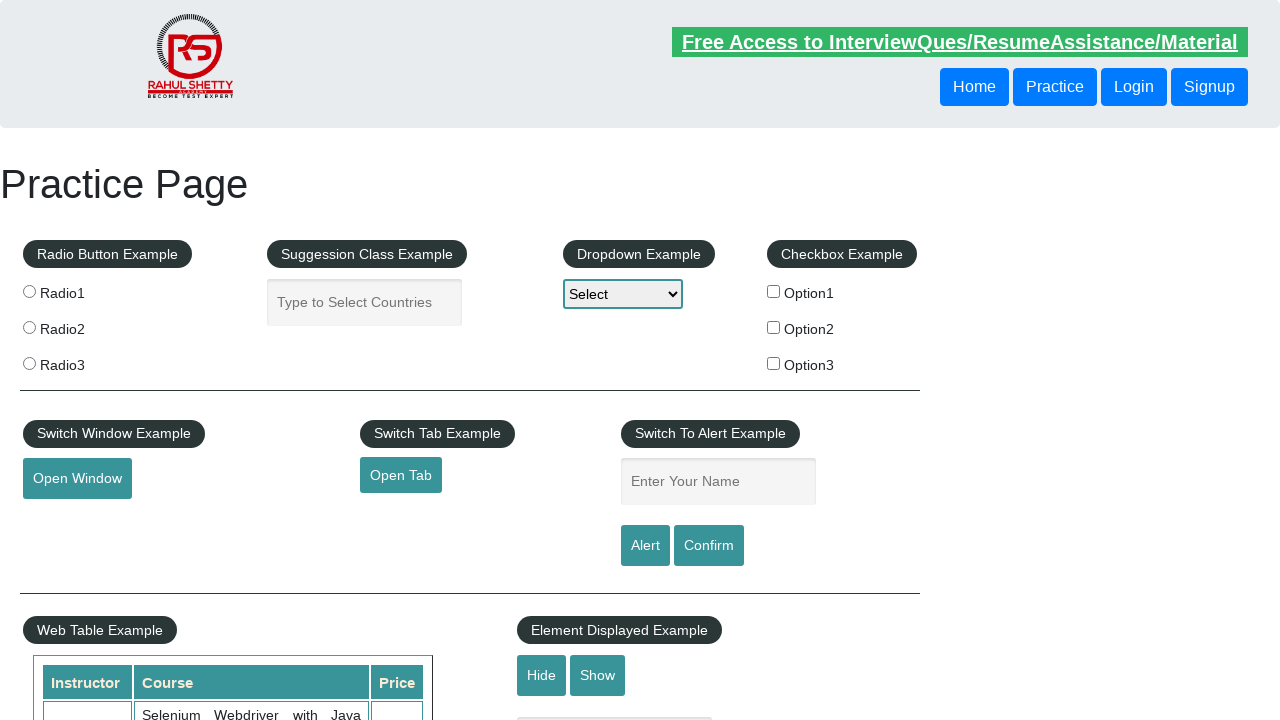

Retrieved all links from first footer column
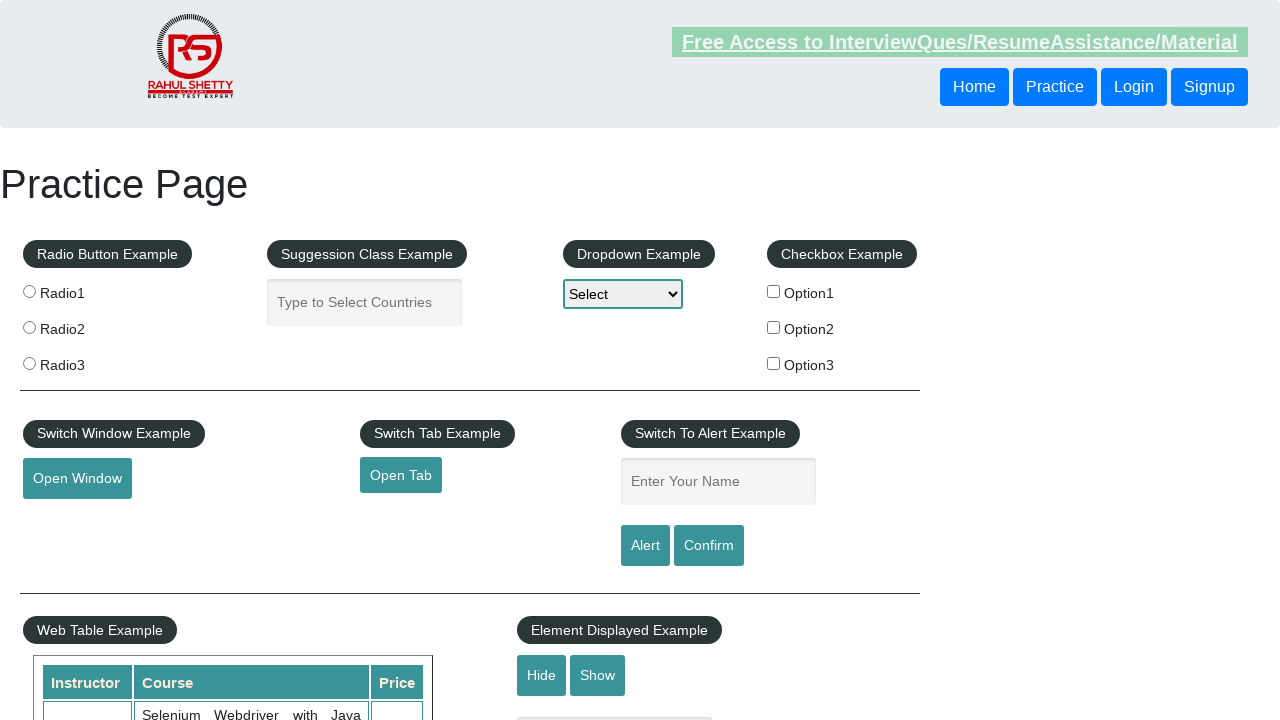

Opened footer link 1 in new tab using Ctrl+click at (68, 520) on #gf-BIG >> xpath=//table//tr/td[1]/ul >> a >> nth=1
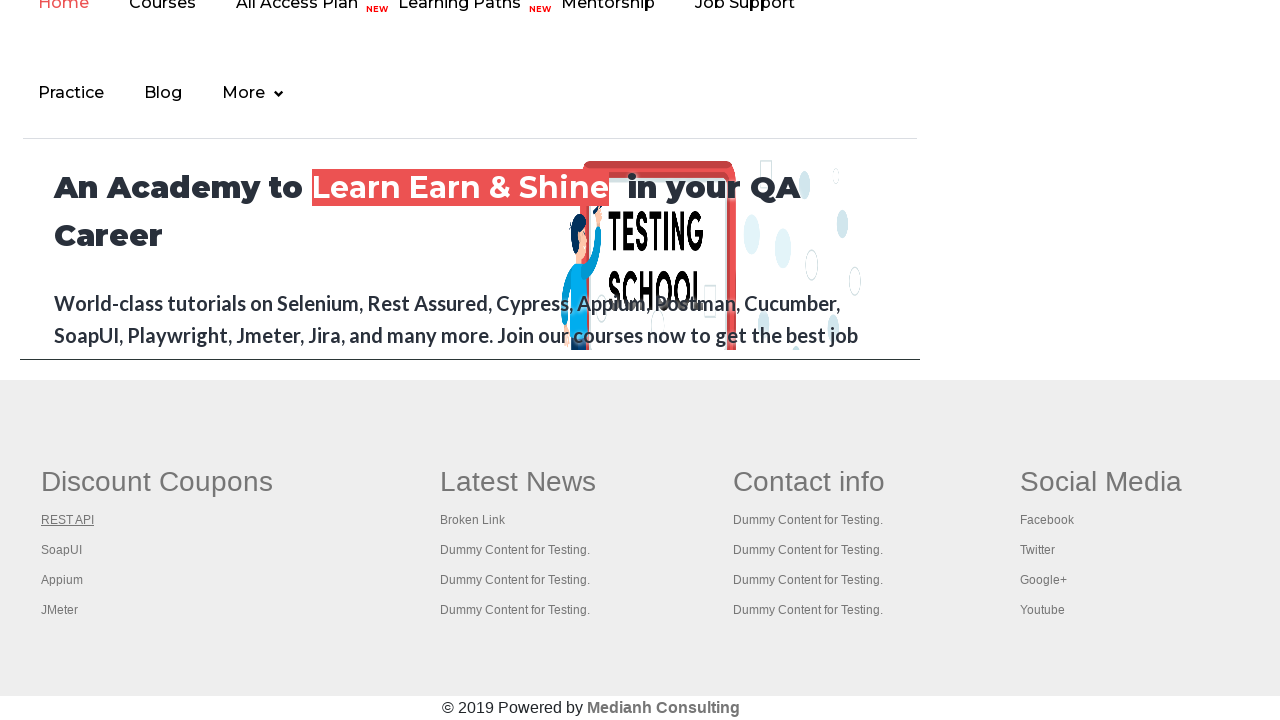

Opened footer link 2 in new tab using Ctrl+click at (62, 550) on #gf-BIG >> xpath=//table//tr/td[1]/ul >> a >> nth=2
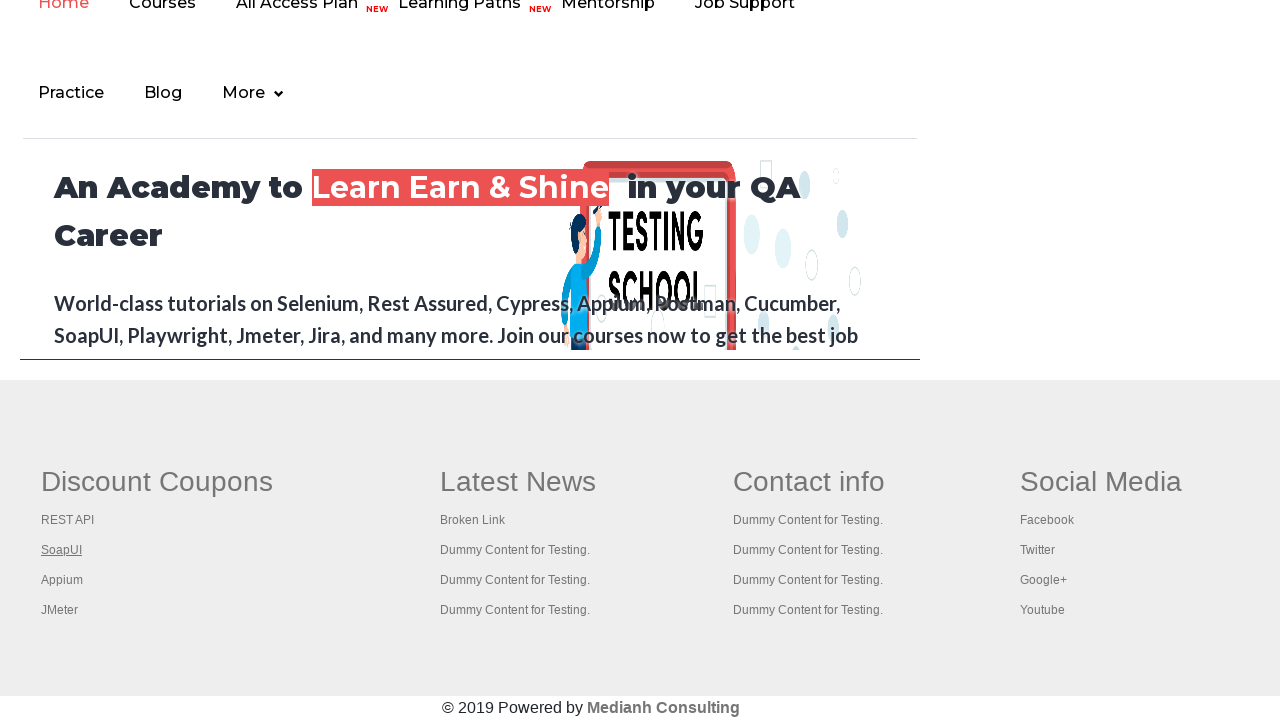

Opened footer link 3 in new tab using Ctrl+click at (62, 580) on #gf-BIG >> xpath=//table//tr/td[1]/ul >> a >> nth=3
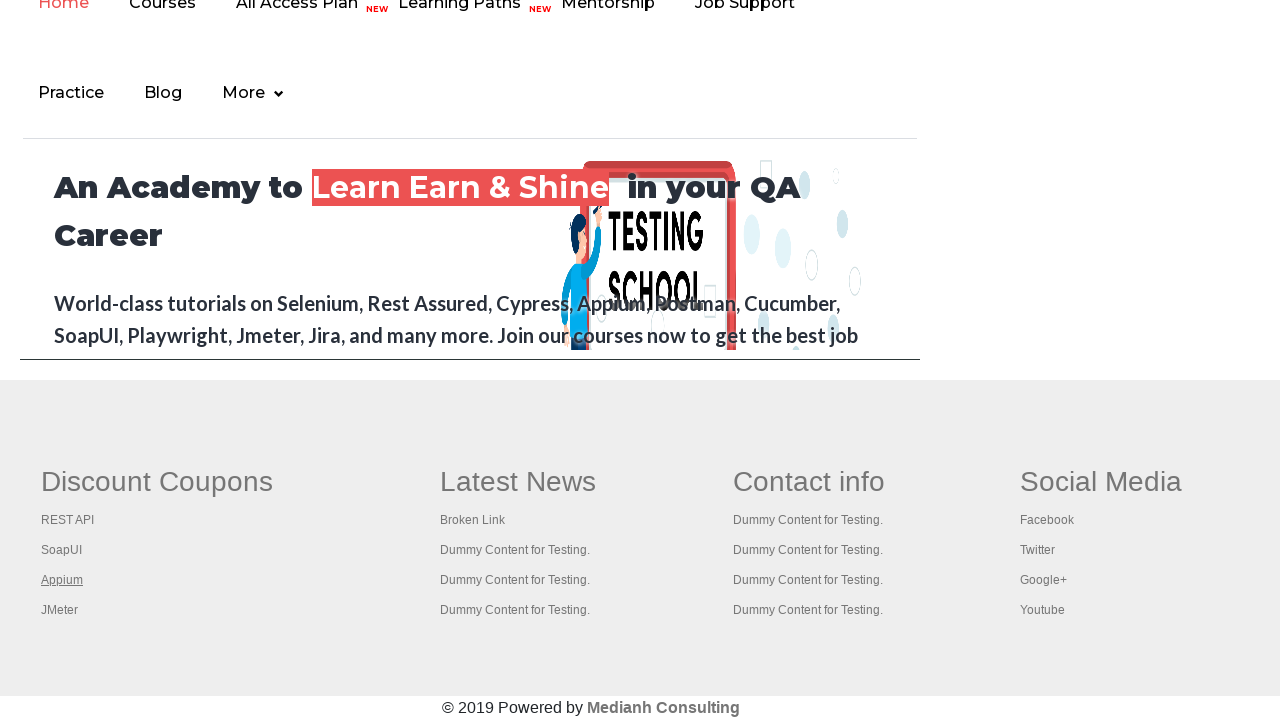

Opened footer link 4 in new tab using Ctrl+click at (60, 610) on #gf-BIG >> xpath=//table//tr/td[1]/ul >> a >> nth=4
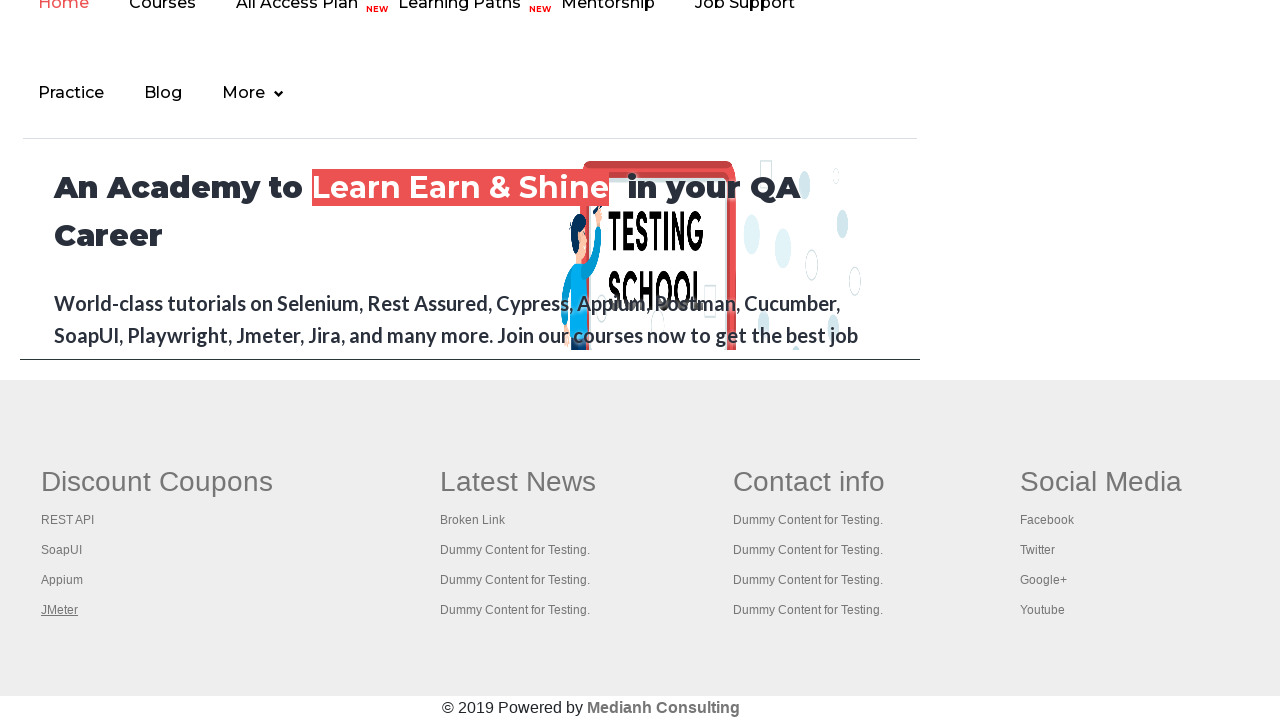

Switched to tab with title 'Practice Page'
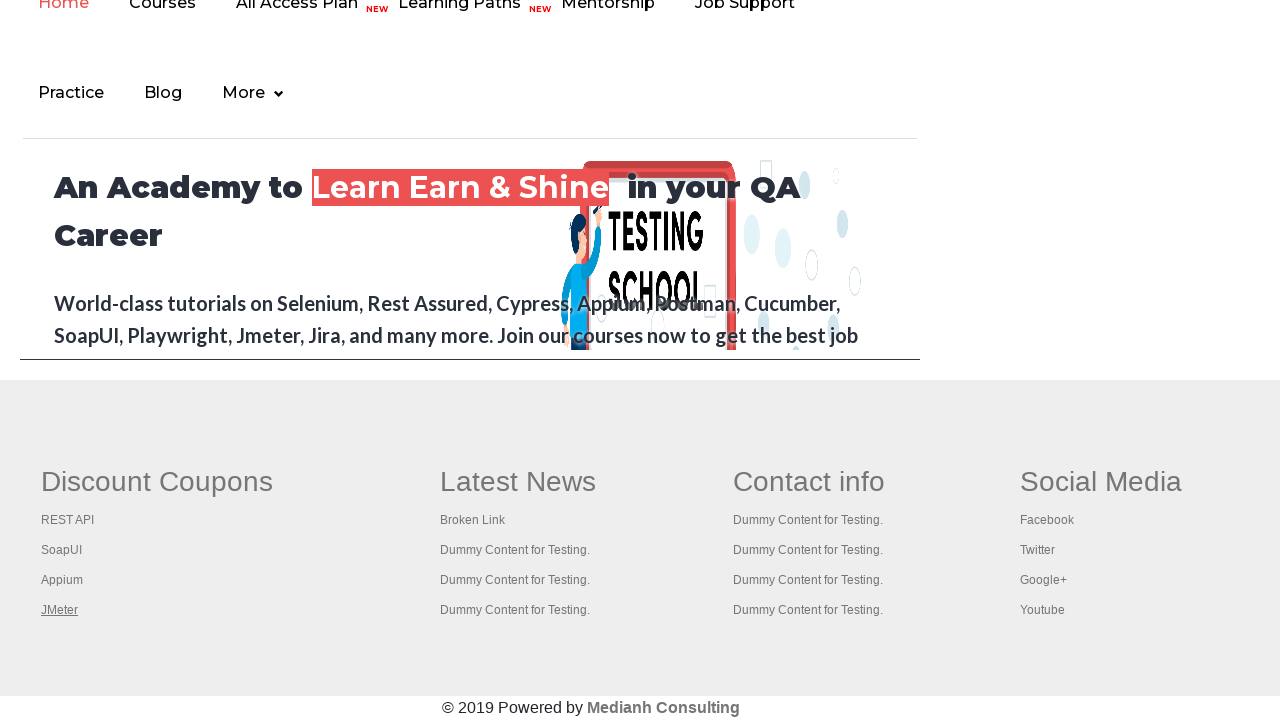

Switched to tab with title 'REST API Tutorial'
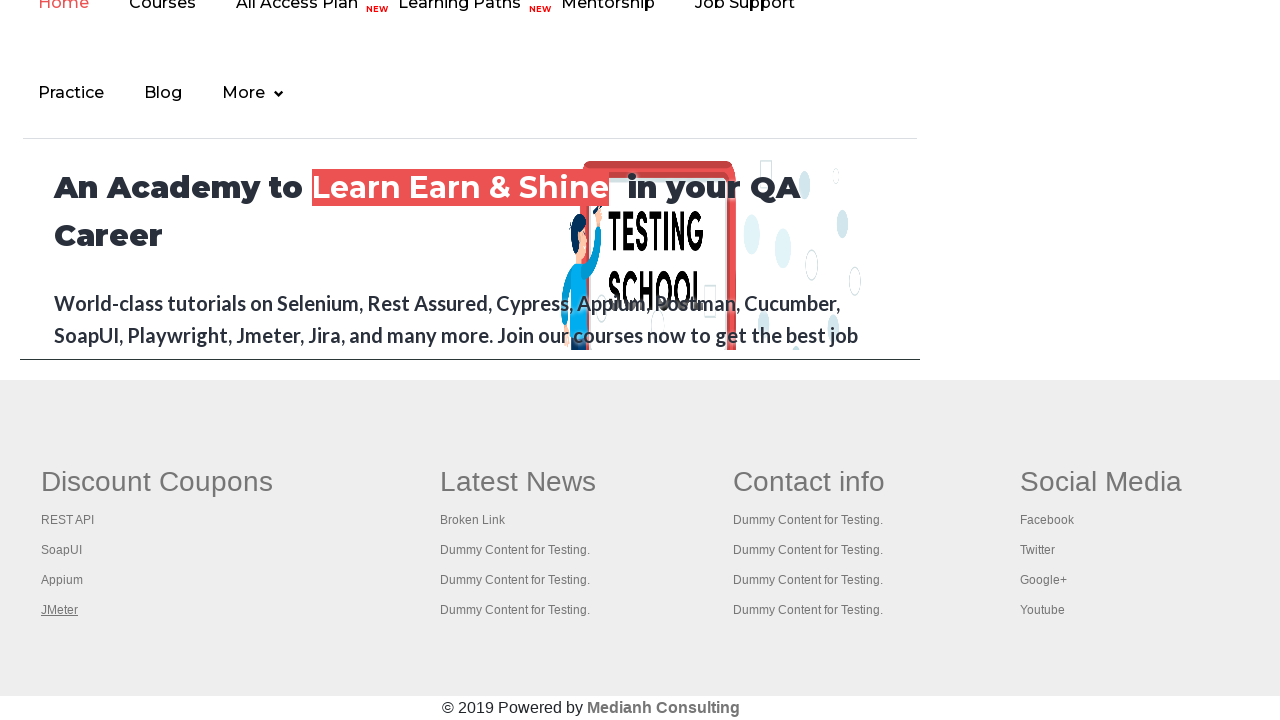

Switched to tab with title 'The World’s Most Popular API Testing Tool | SoapUI'
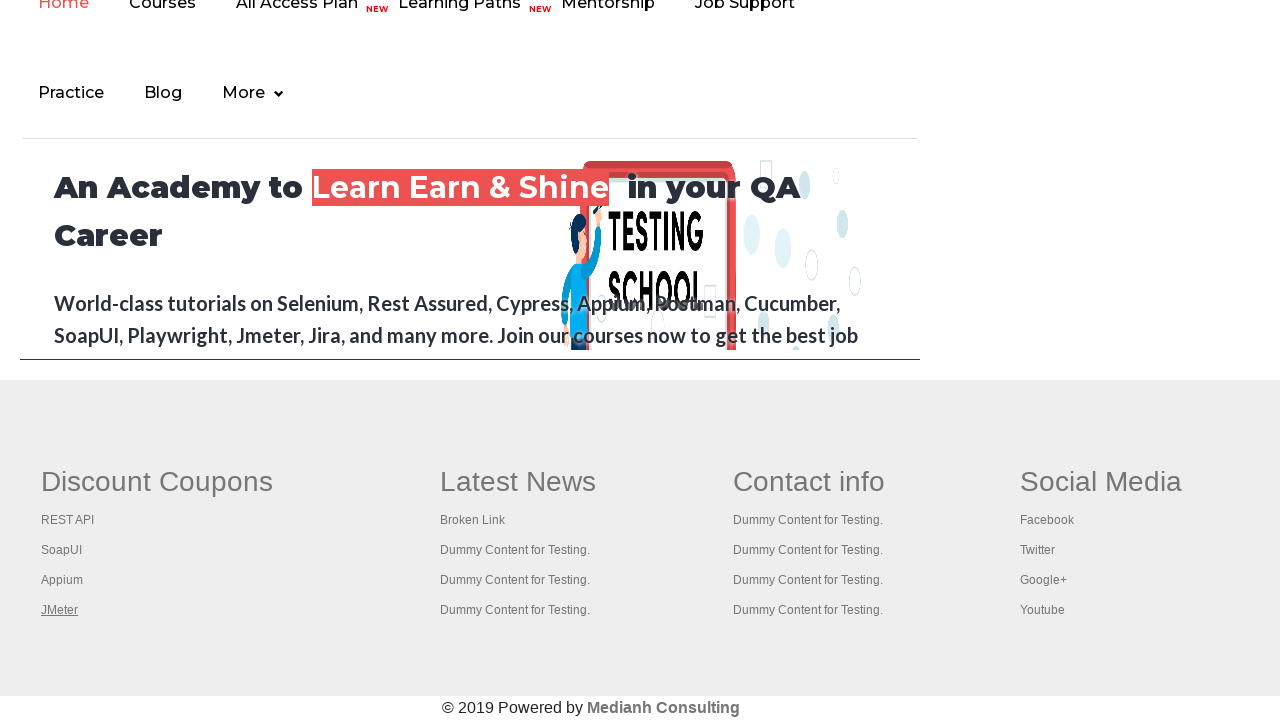

Switched to tab with title 'Appium tutorial for Mobile Apps testing | RahulShetty Academy | Rahul'
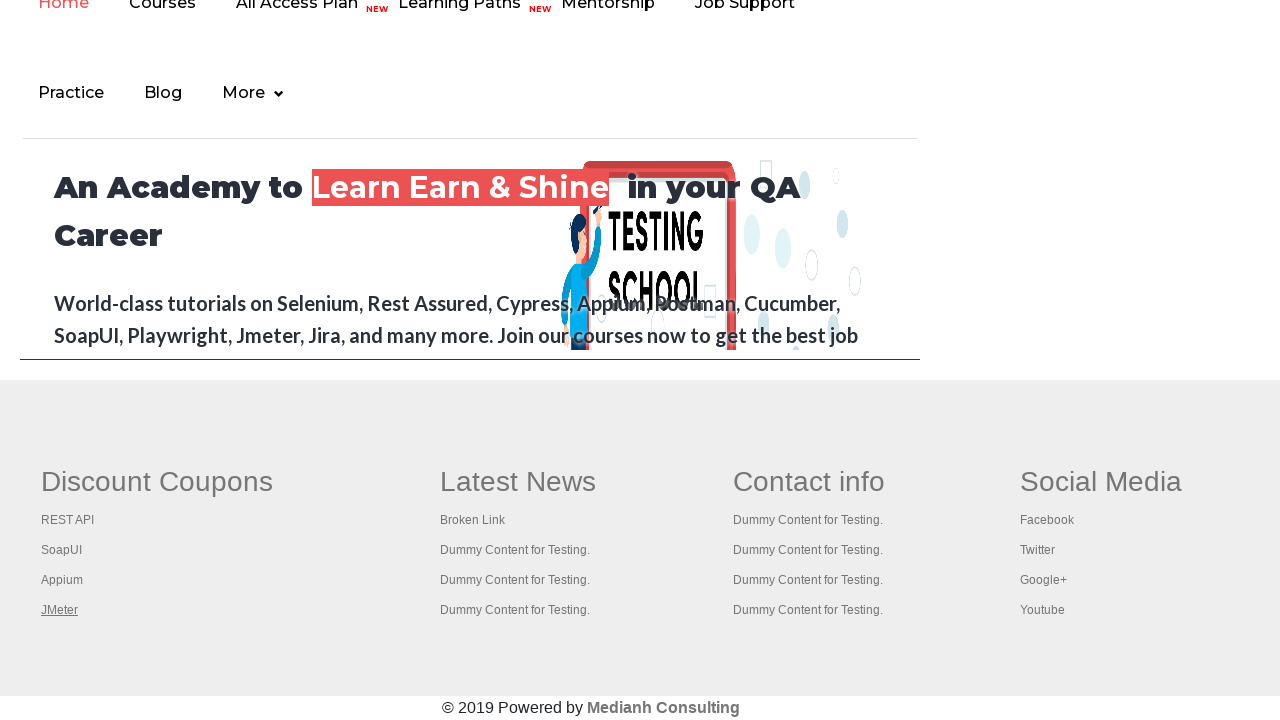

Switched to tab with title 'Apache JMeter - Apache JMeter™'
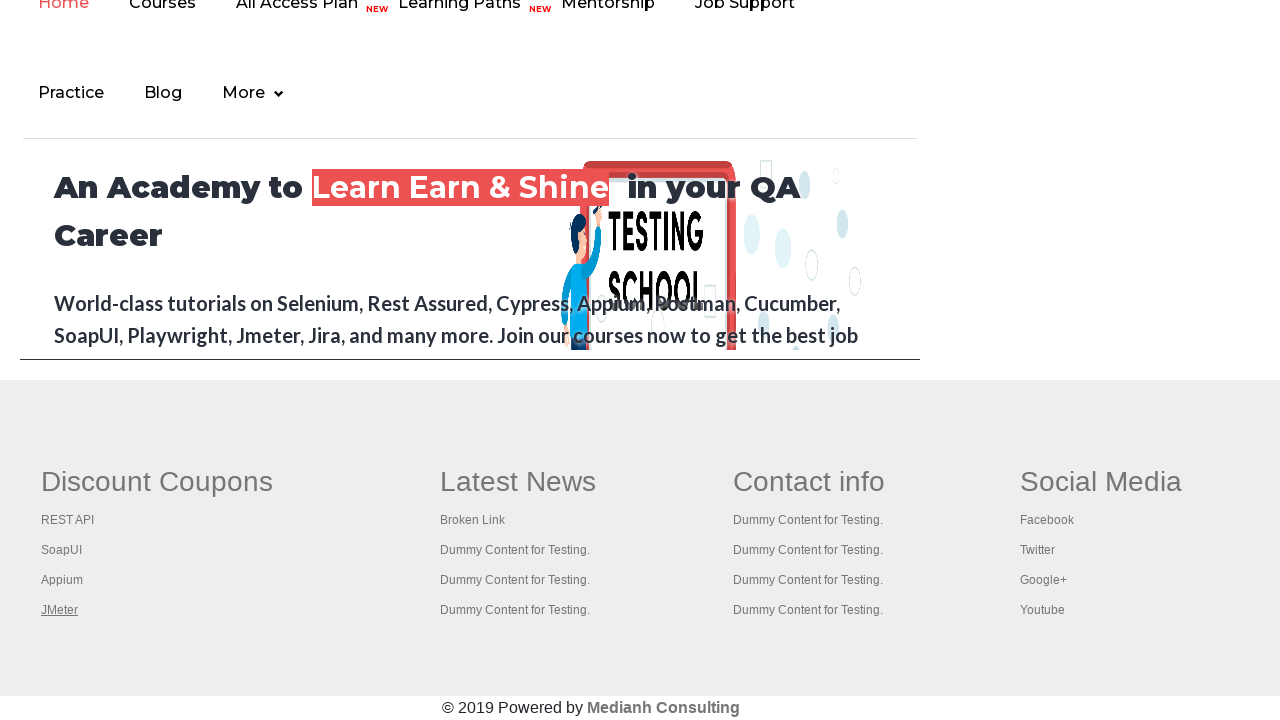

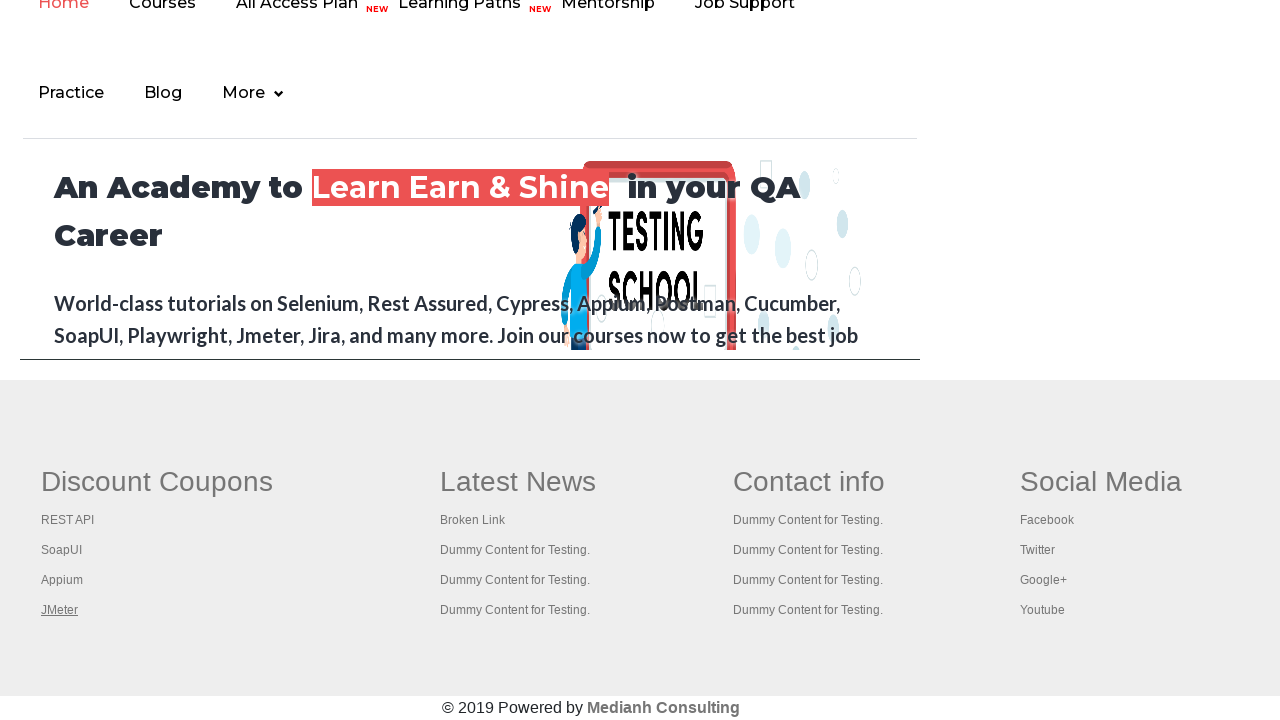